Tests the selectable functionality by clicking on a selectable list item

Starting URL: https://jqueryui.com/selectable

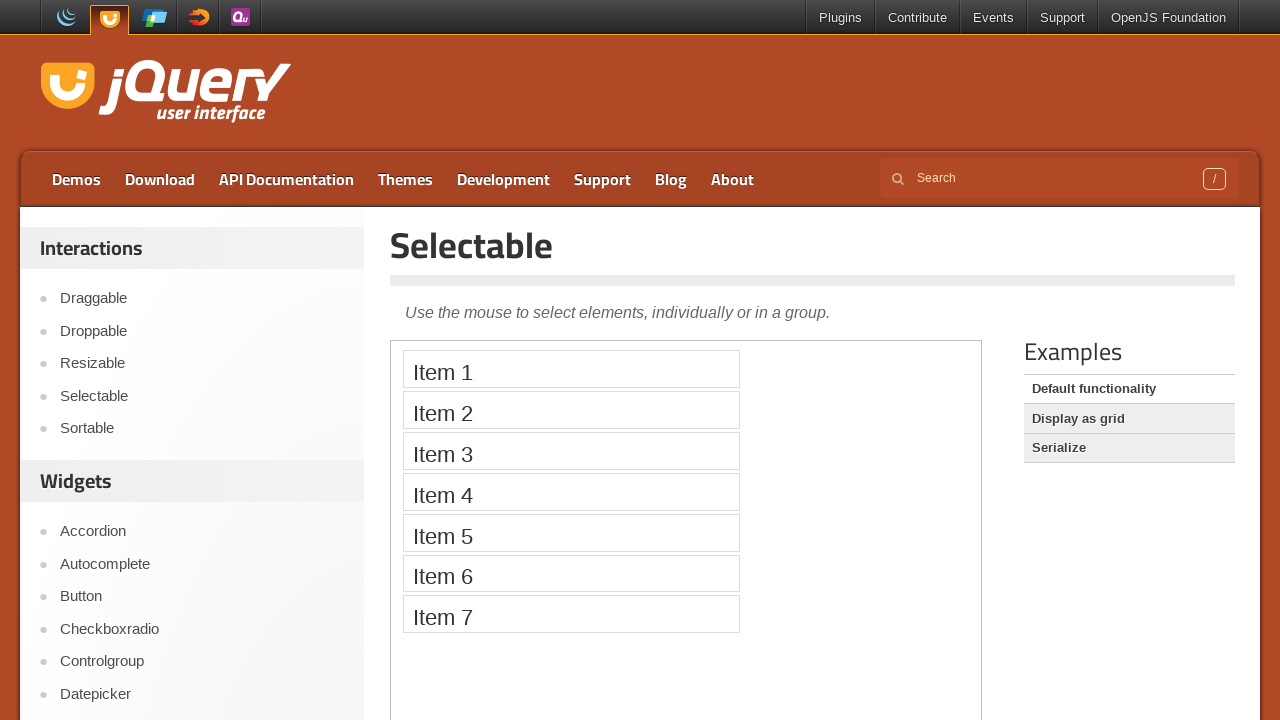

Located iframe containing selectable list
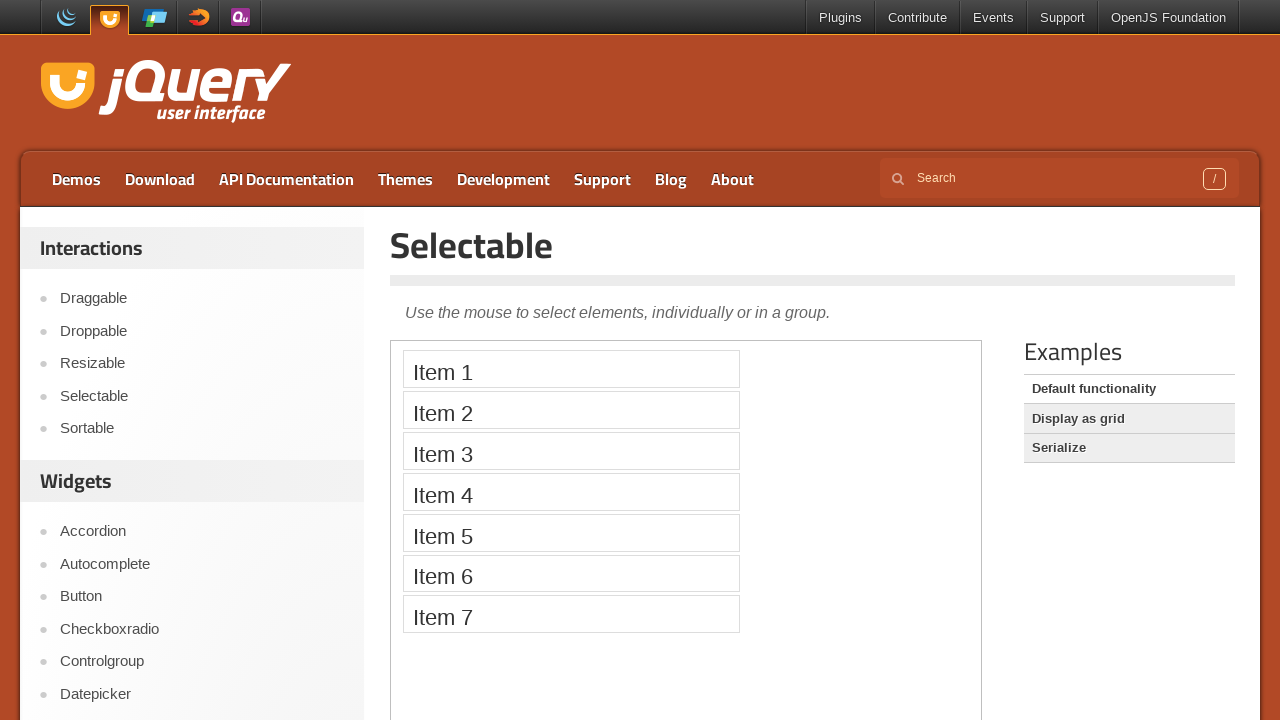

Located third list item in selectable list
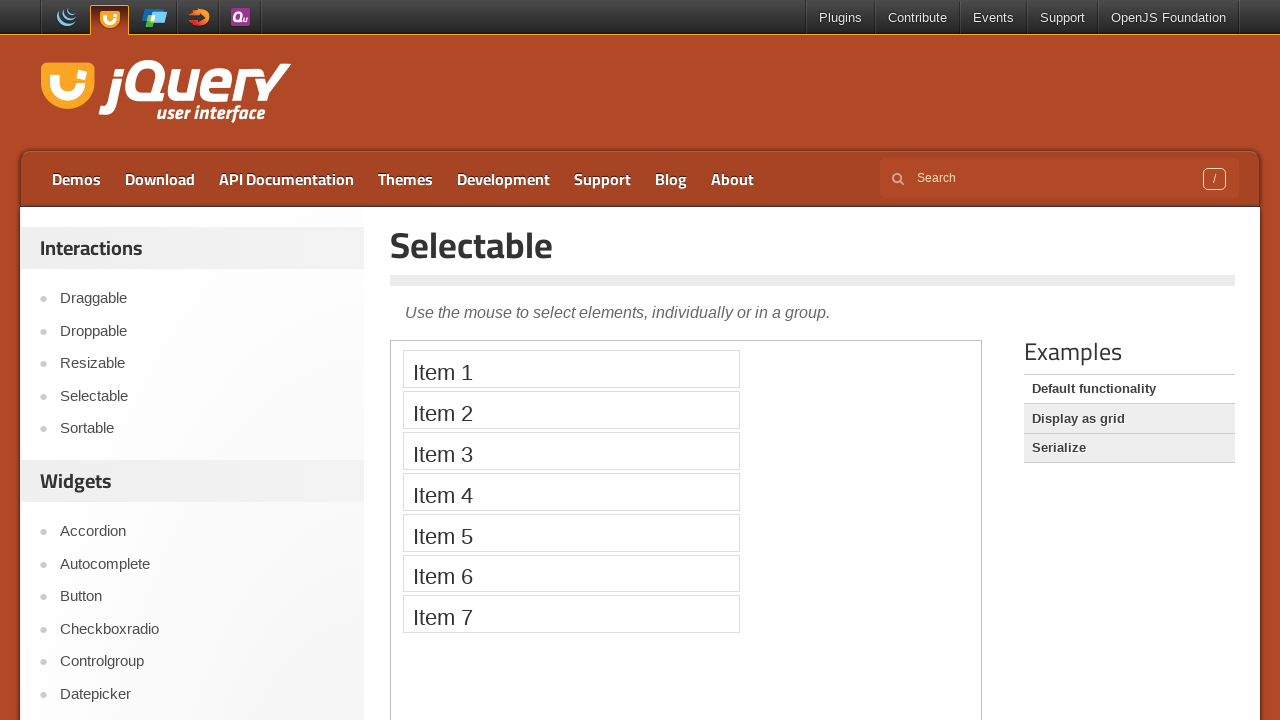

Clicked on third list item to select it at (571, 451) on iframe >> nth=0 >> internal:control=enter-frame >> #selectable > li >> nth=2
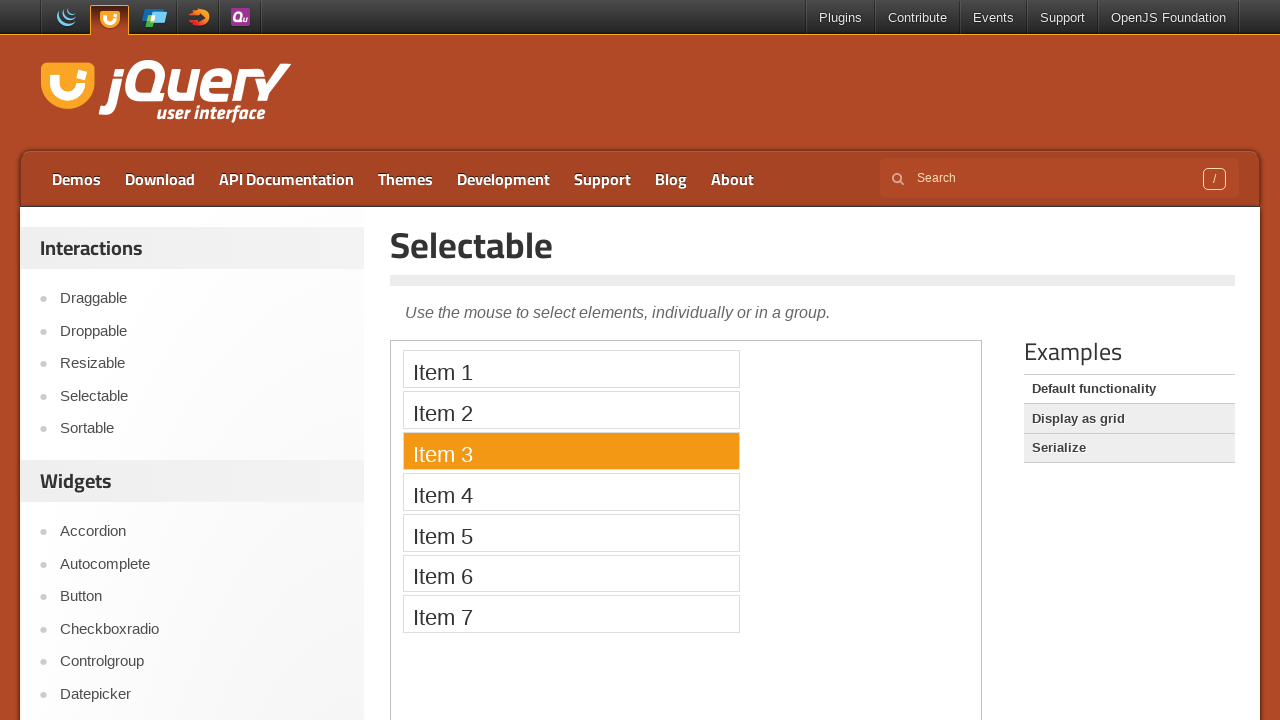

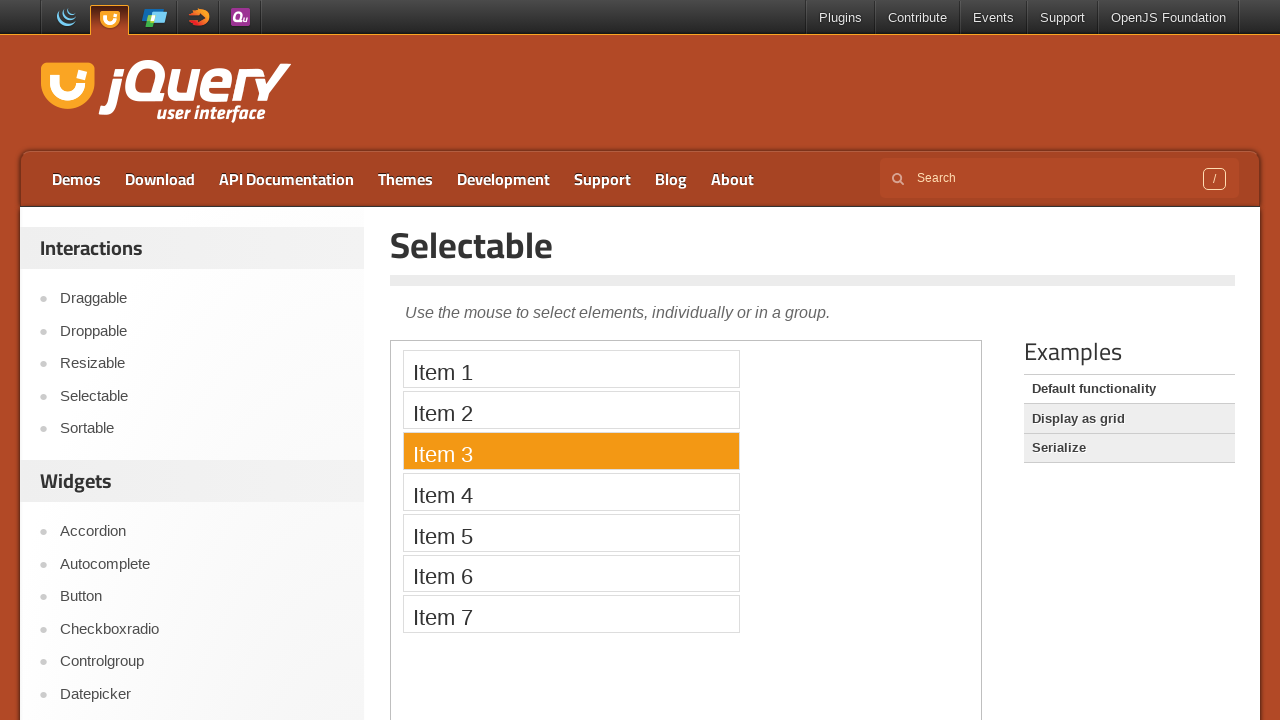